Tests navigation on the Selenium HQ website by clicking on a tab (Projects) and verifying the page loads correctly

Starting URL: https://www.seleniumhq.org/

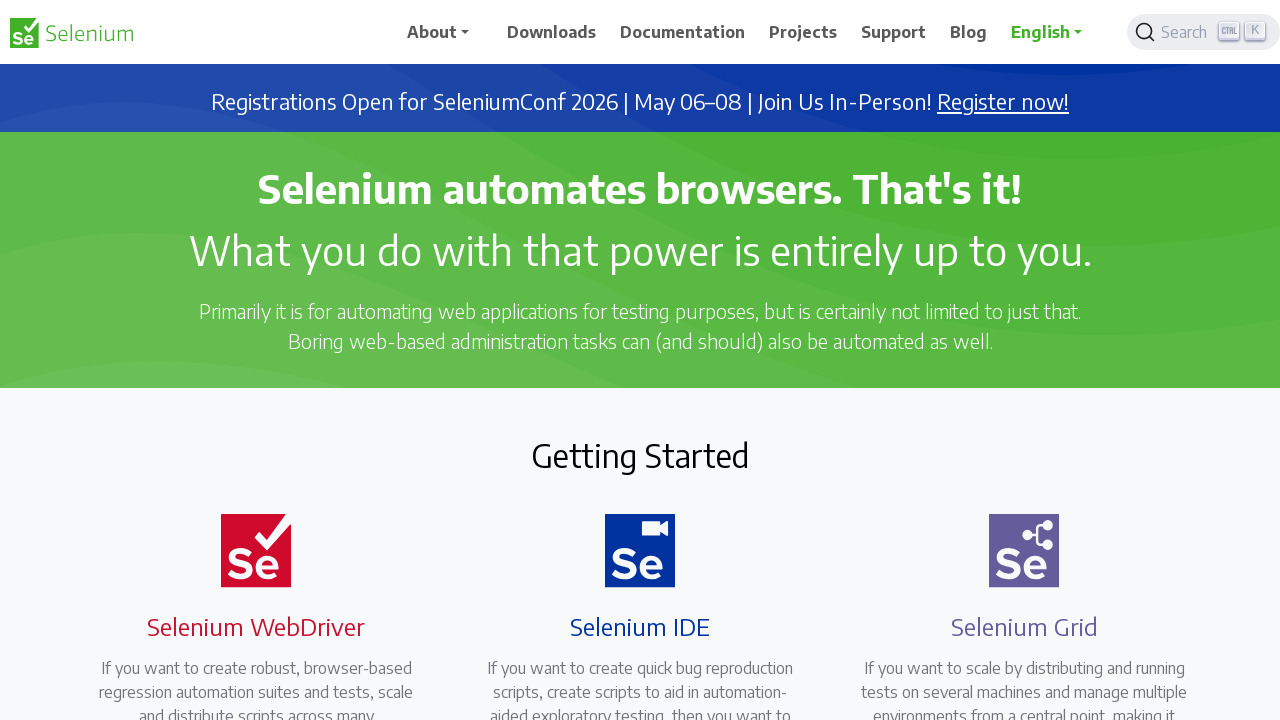

Clicked on Projects tab at (803, 32) on a:has-text('Projects')
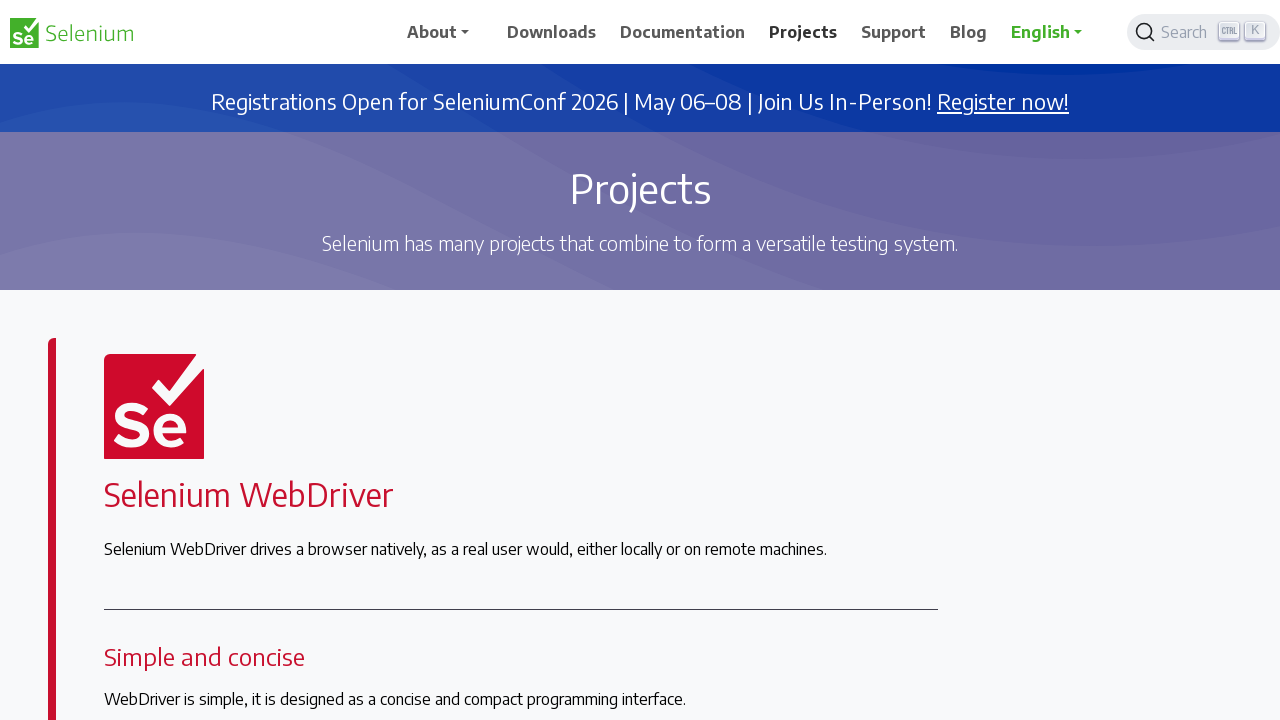

Waited for page to load (networkidle)
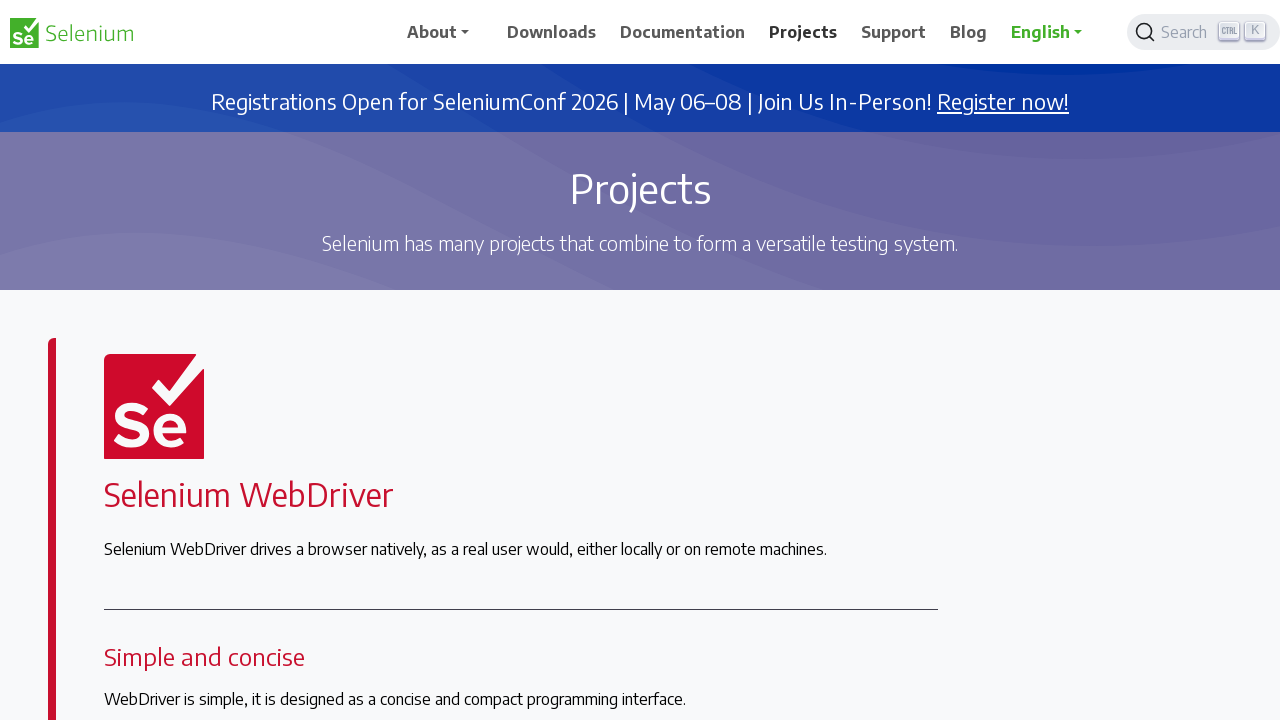

Verified About link is visible on Projects page
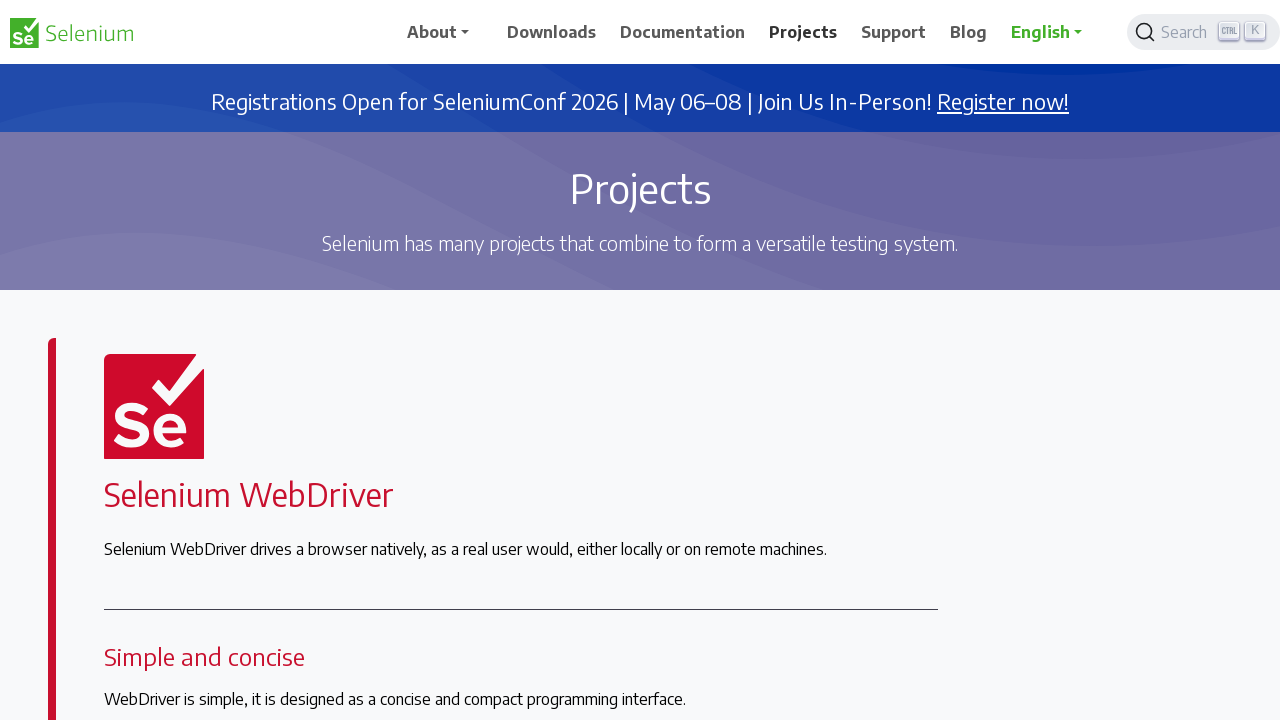

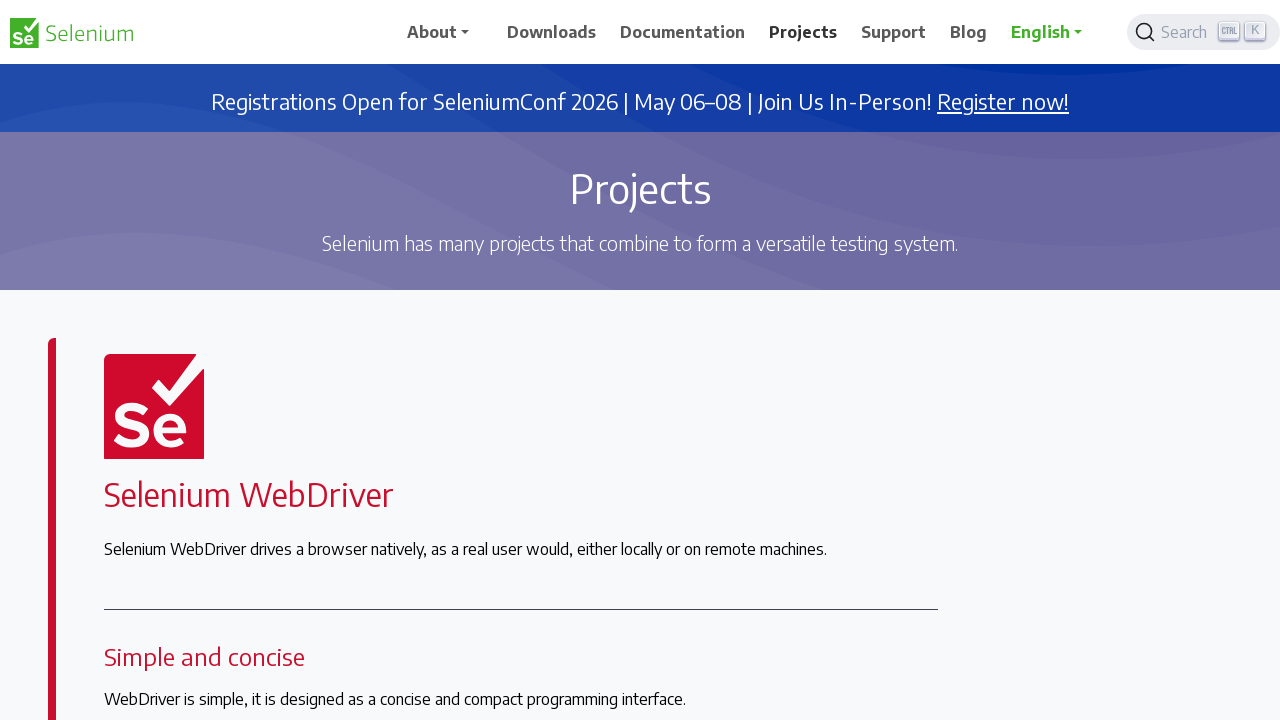